Navigates to crypto.com price page to verify the page loads successfully

Starting URL: https://crypto.com/price

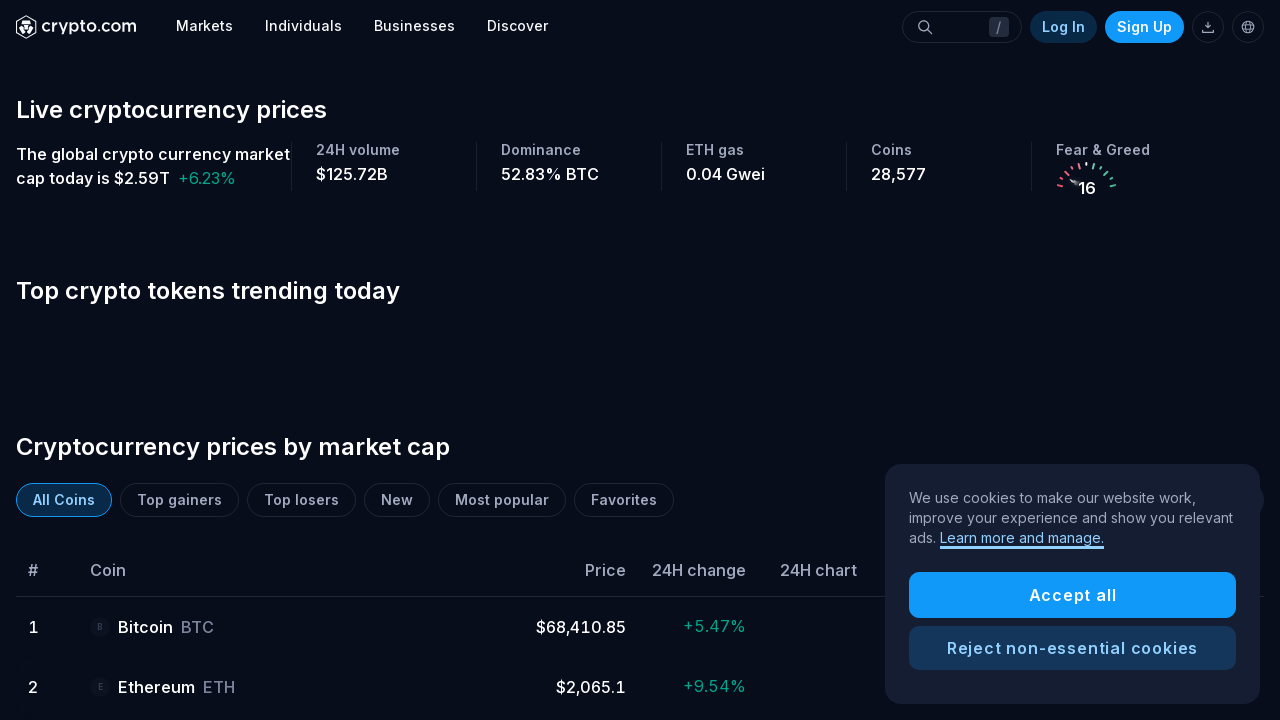

Waited for page to load completely with networkidle state
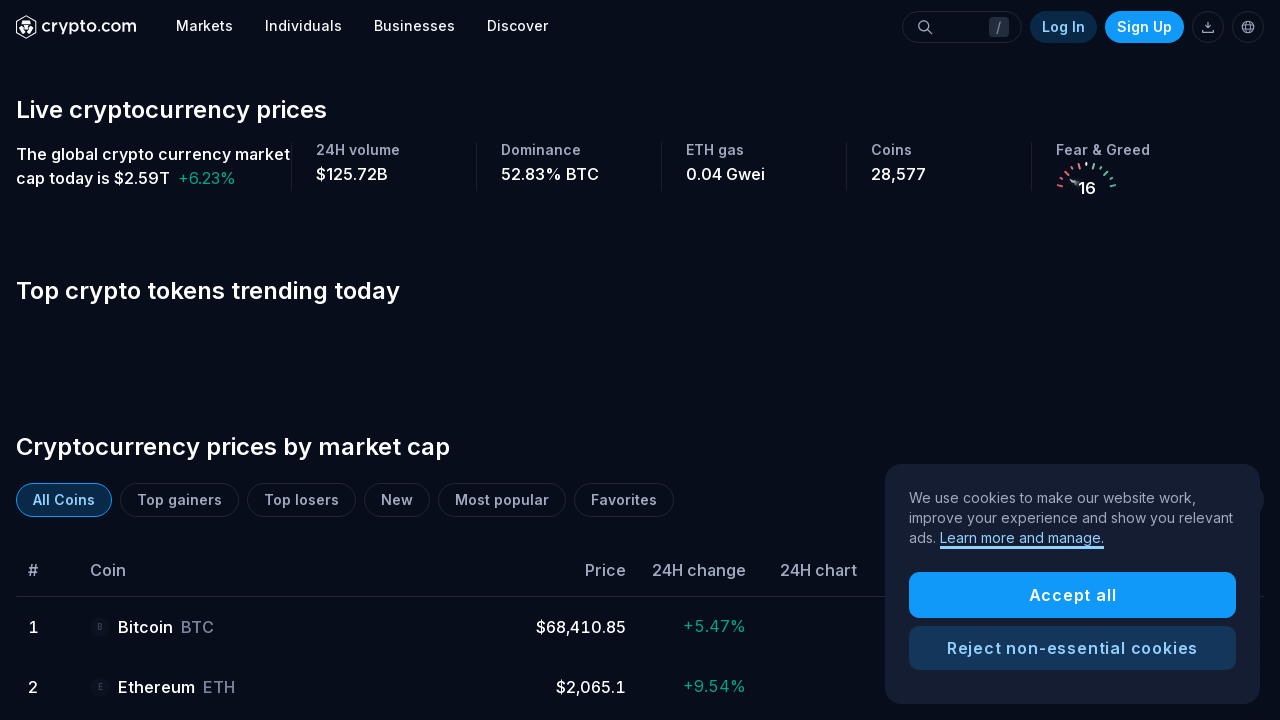

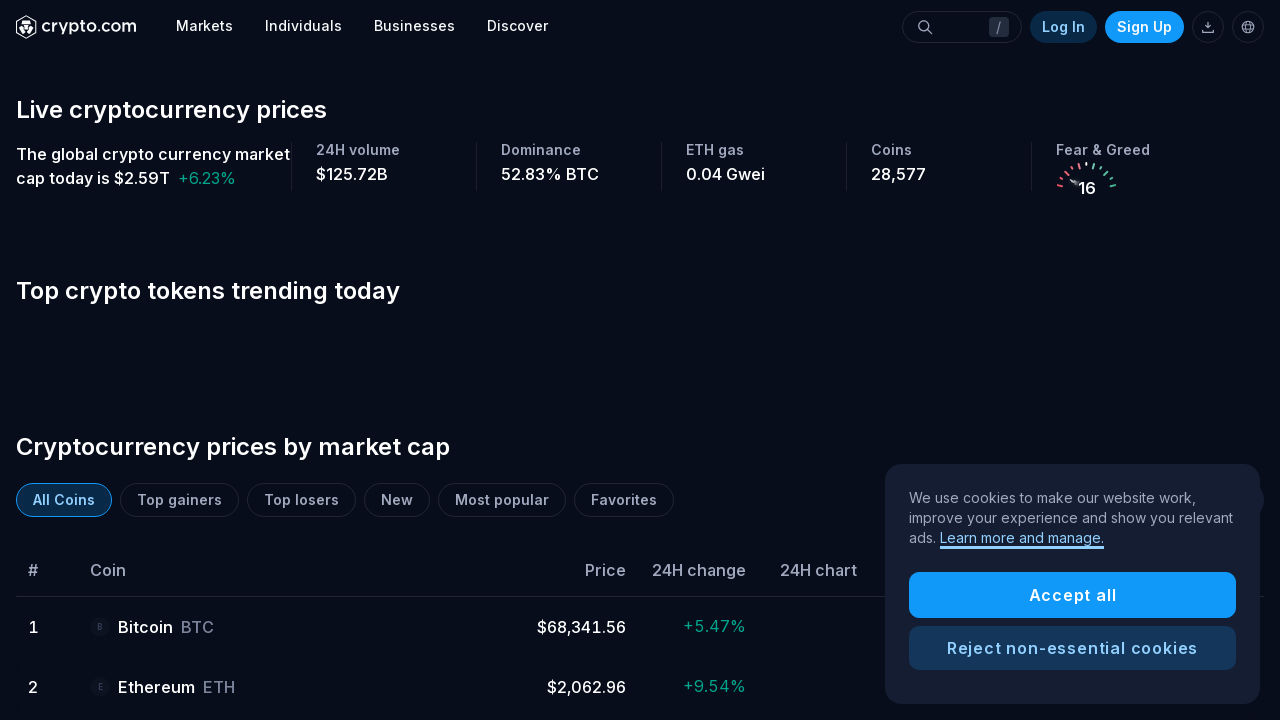